Demonstrates synchronization techniques by navigating to a practice page and interacting with a radio button element using various wait strategies

Starting URL: https://www.letskodeit.com/practice

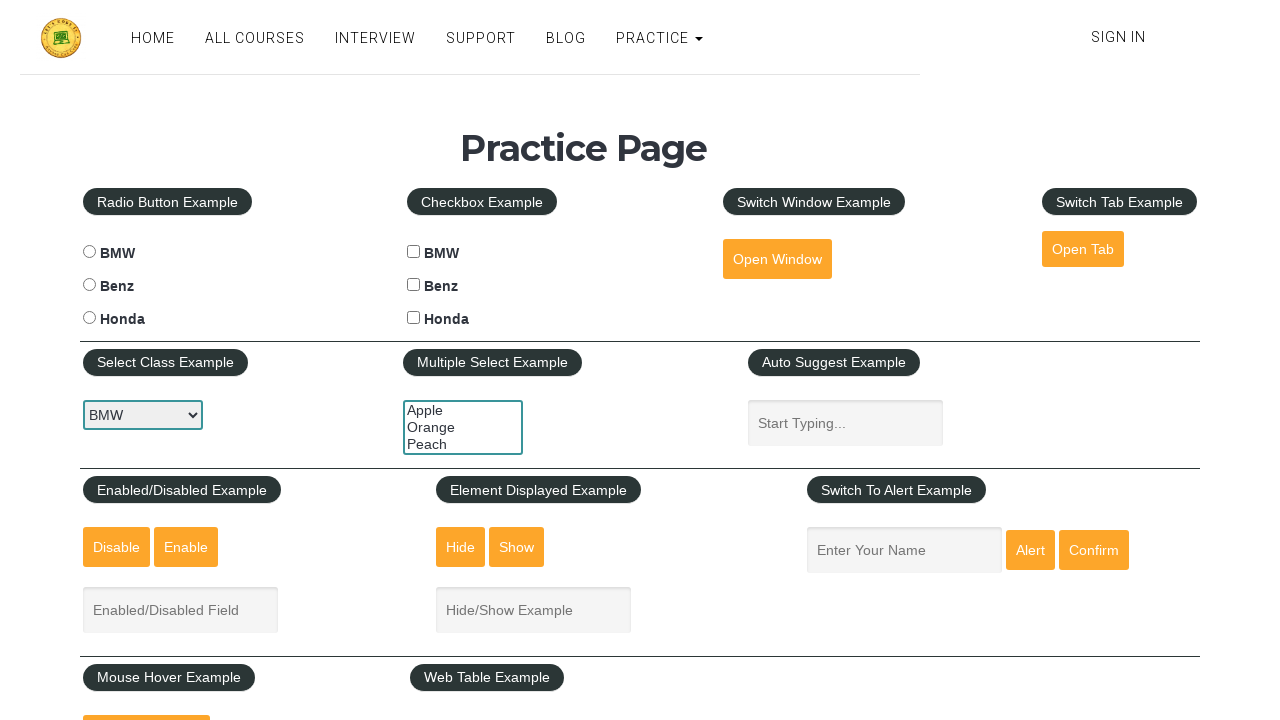

Navigated to practice page
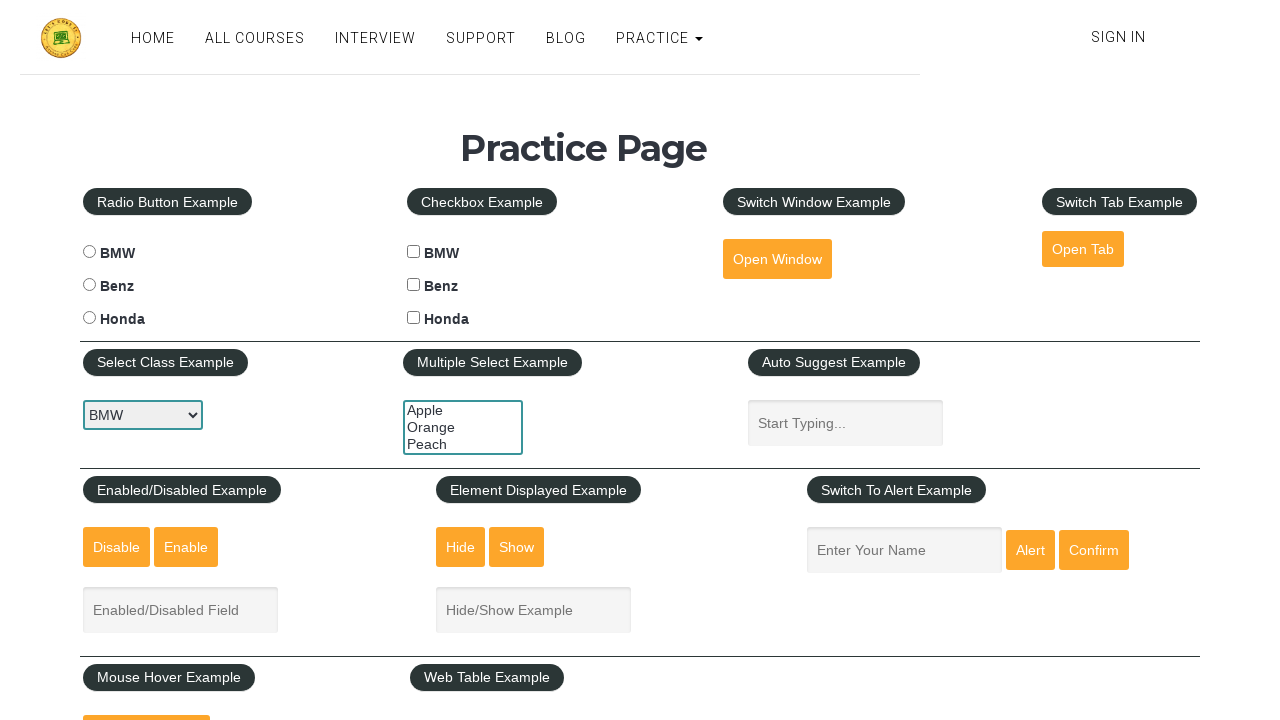

BMW radio button is visible on the page
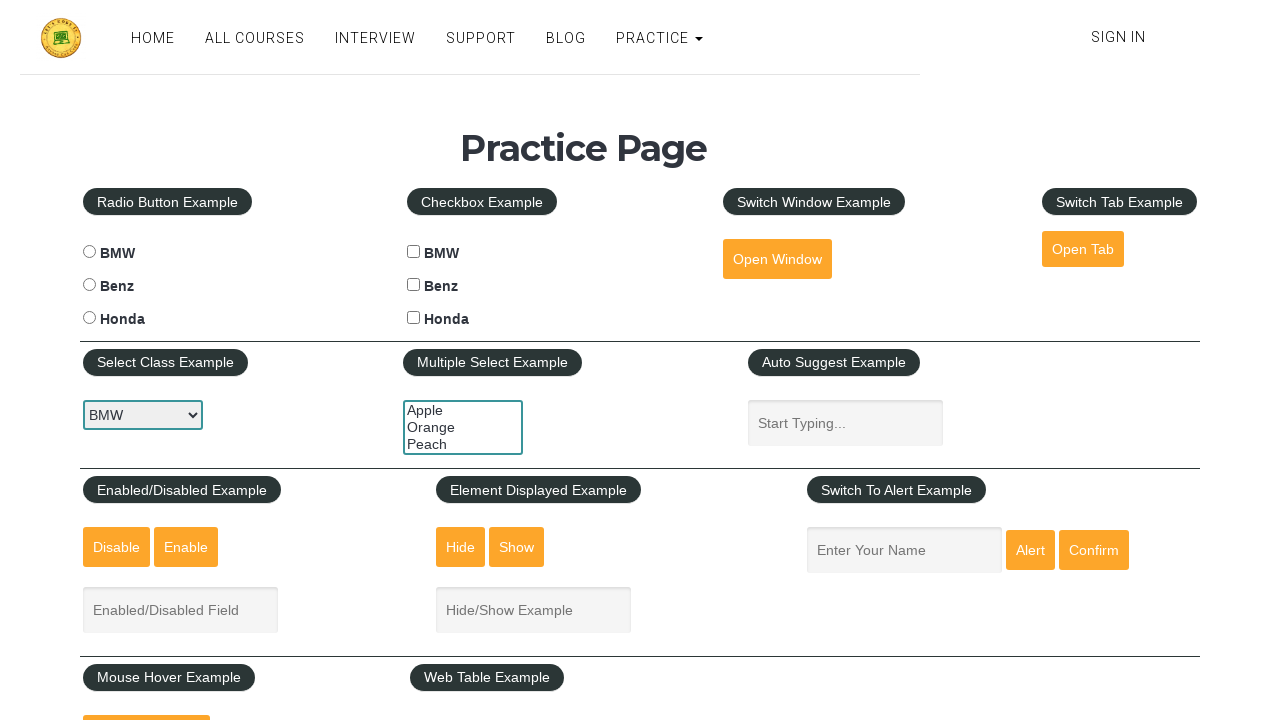

Clicked the BMW radio button at (89, 252) on xpath=//input[@id='bmwradio']
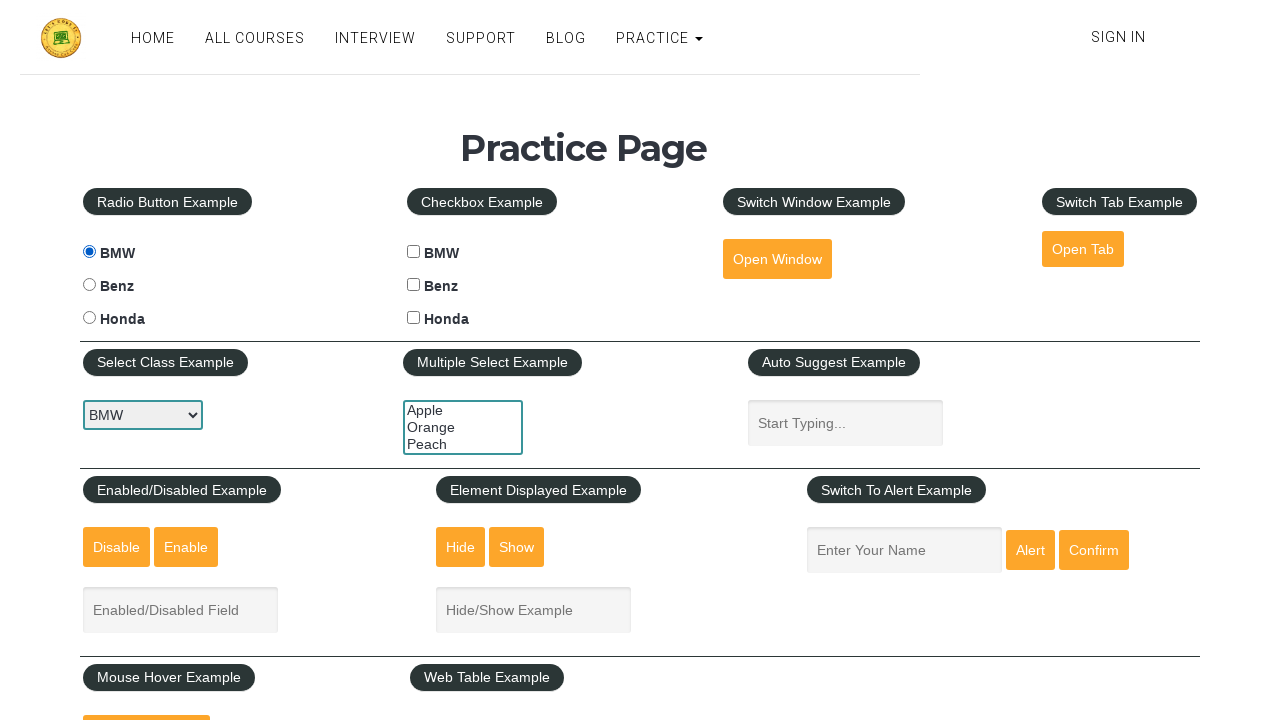

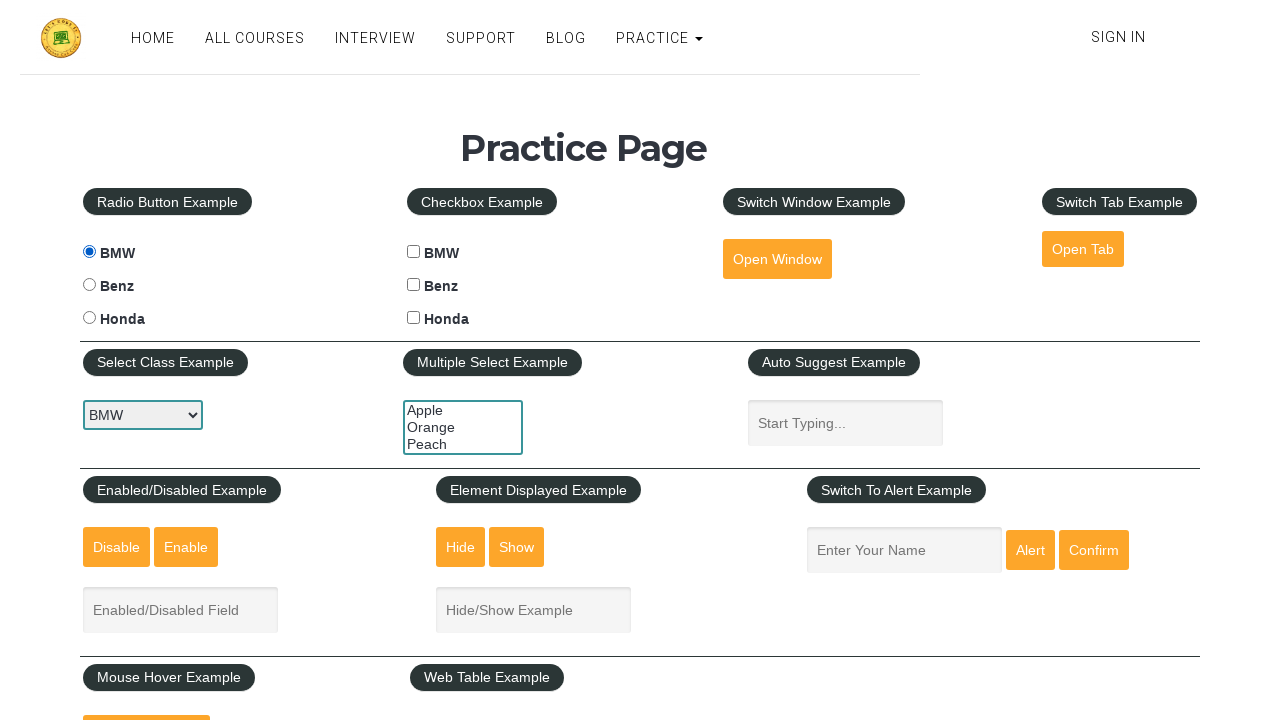